Tests window/tab handling by clicking a link that opens a new window, switching to it to verify content, closing it, and switching back to the original window to verify the link is still displayed.

Starting URL: http://the-internet.herokuapp.com/windows

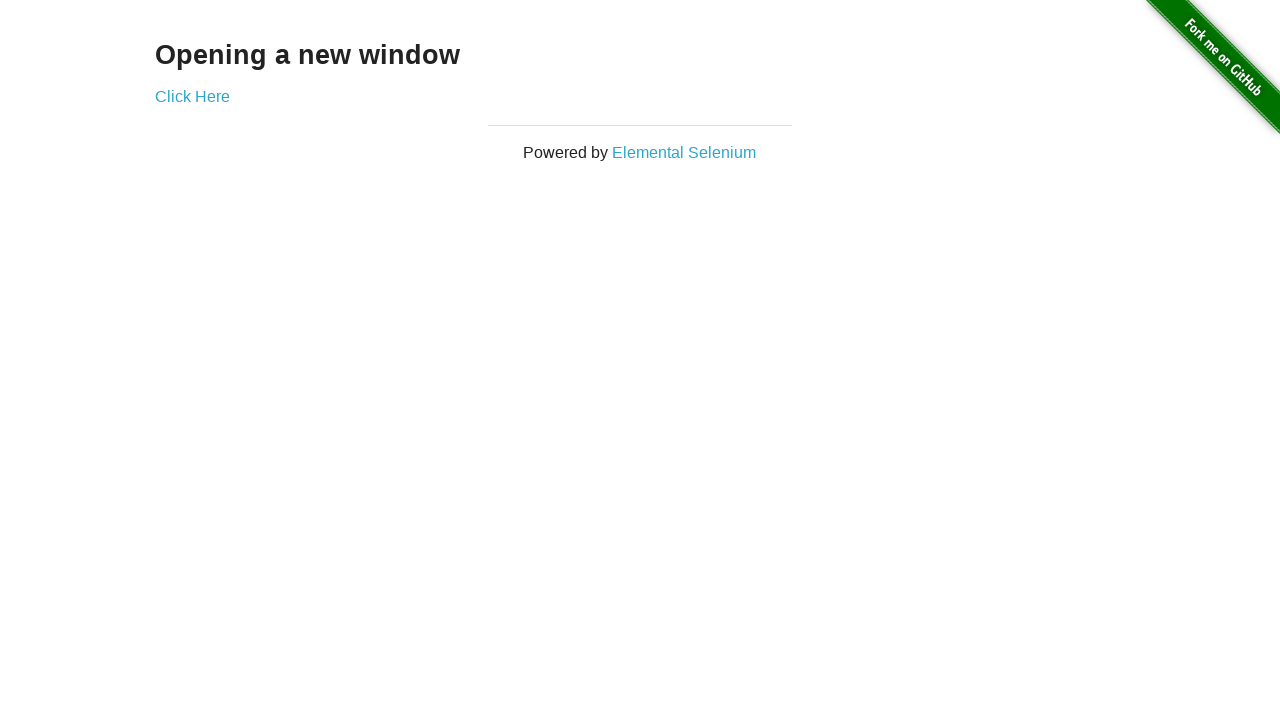

Clicked 'Click Here' link to open new window at (192, 96) on text=Click Here
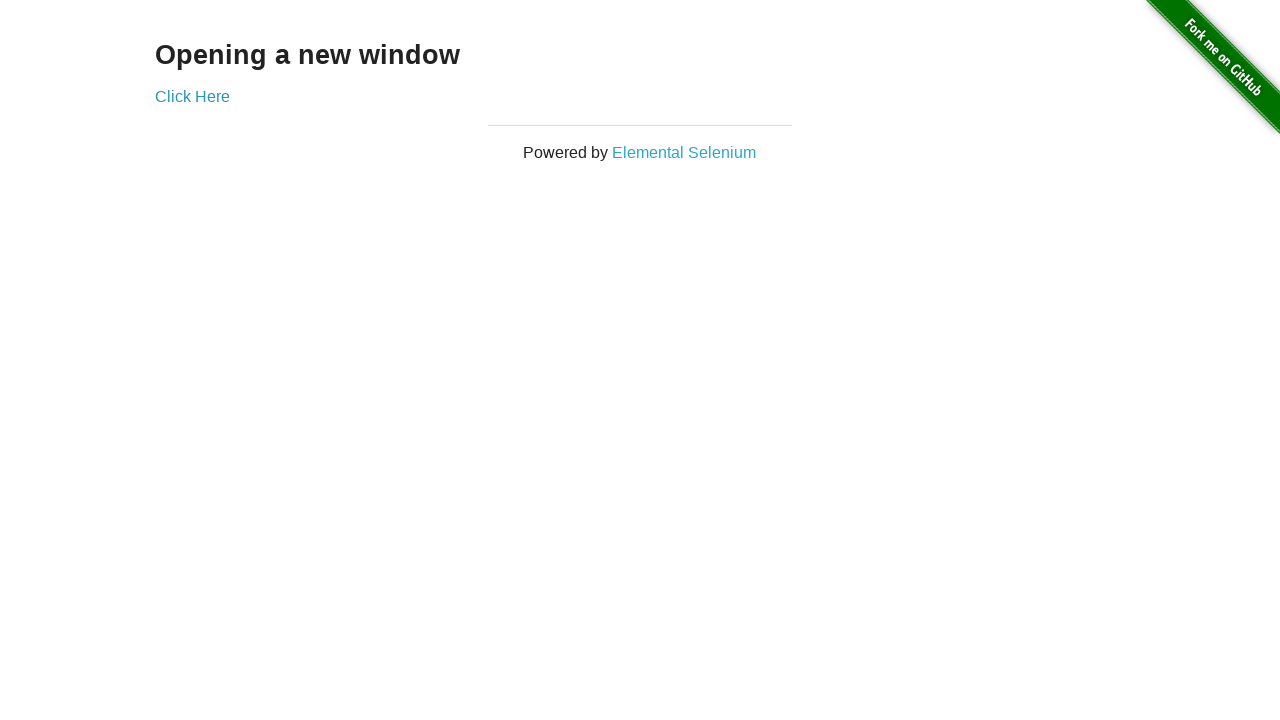

Captured new window/tab reference
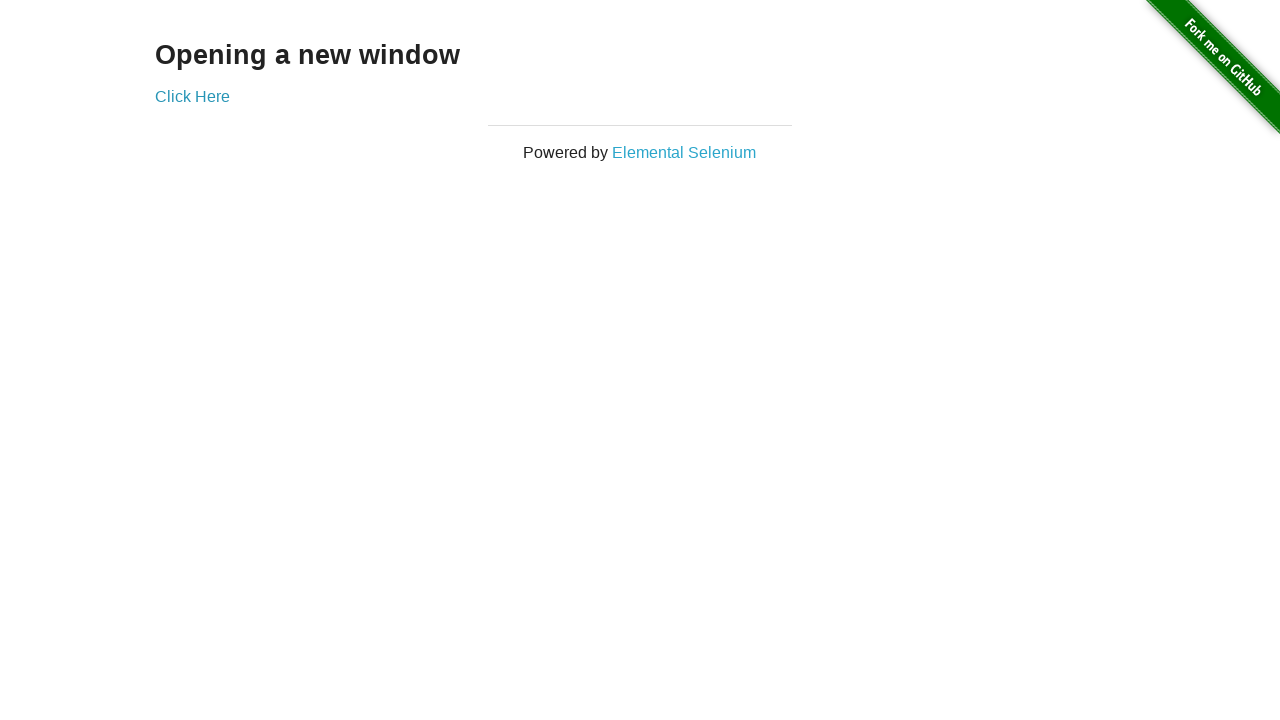

New window finished loading
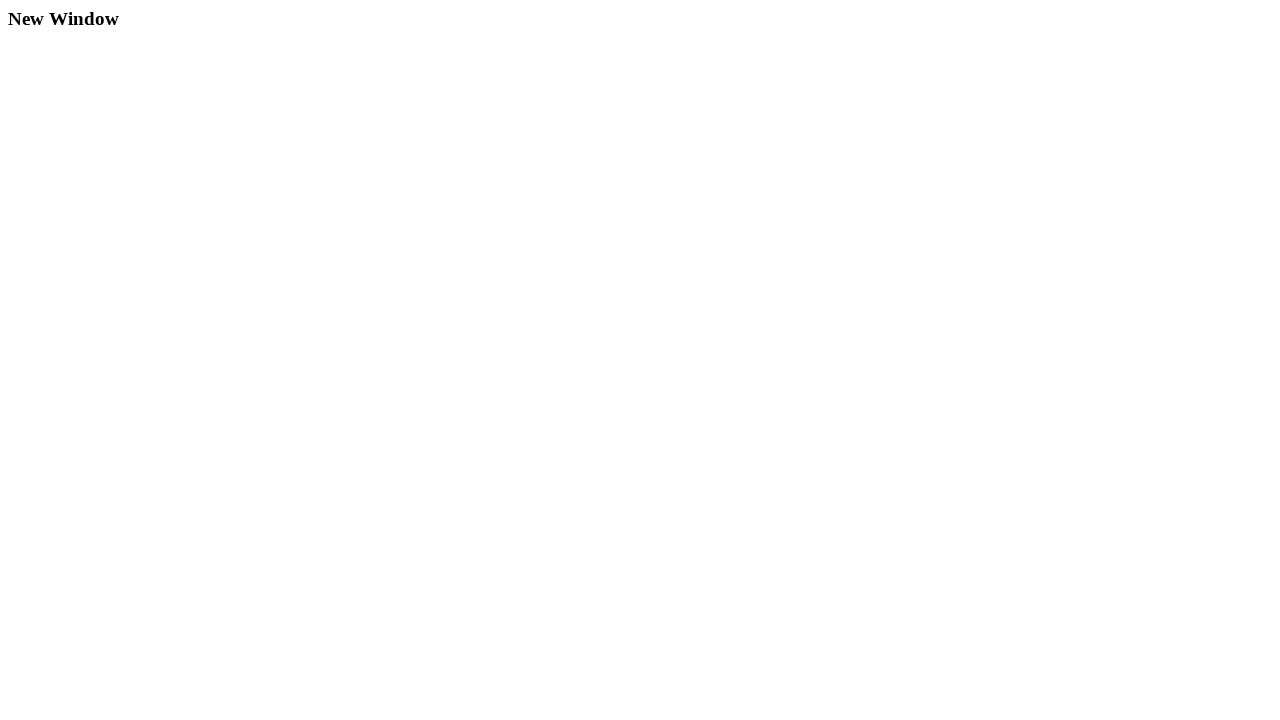

Verified new window contains 'New Window' heading
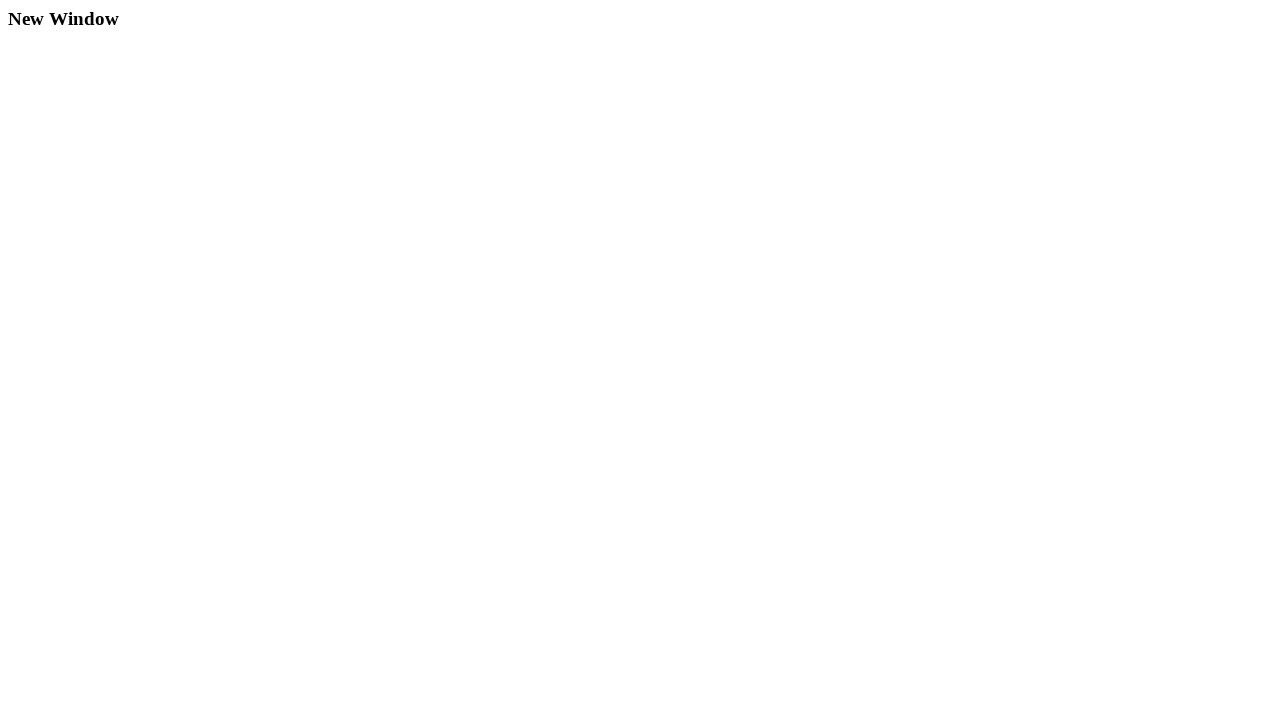

Closed the new window/tab
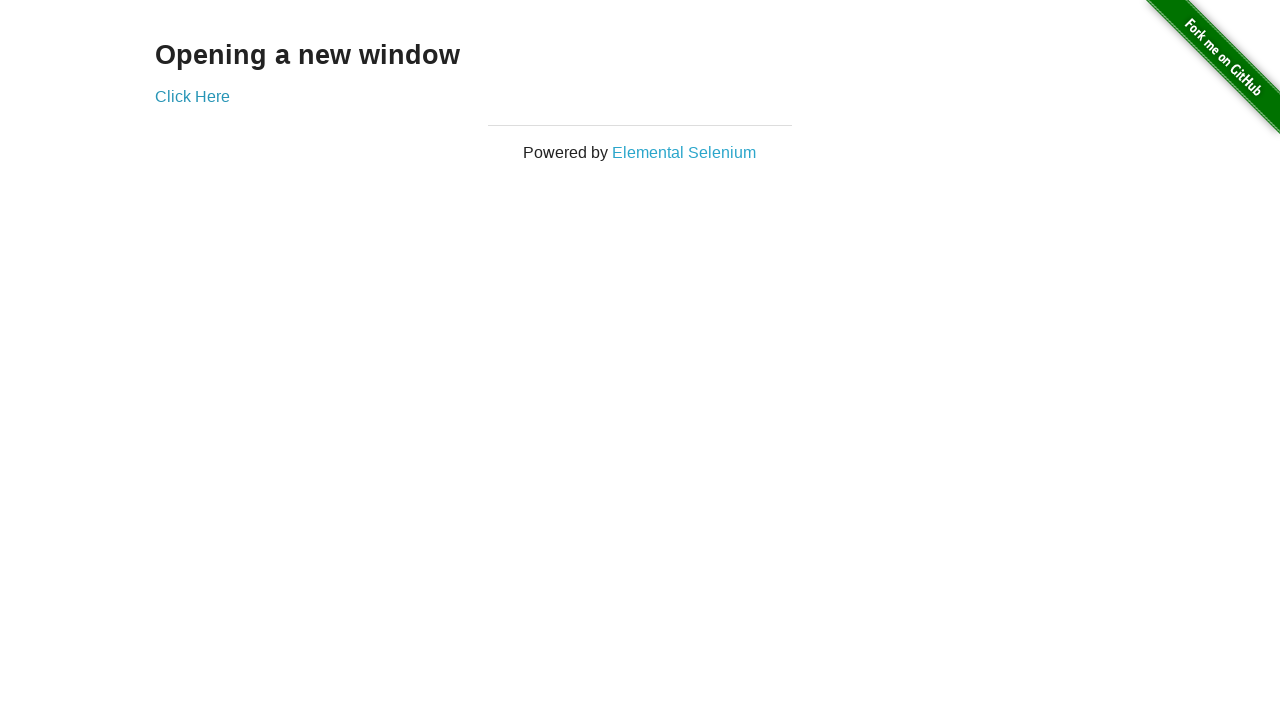

Verified 'Click Here' link is still visible on original page
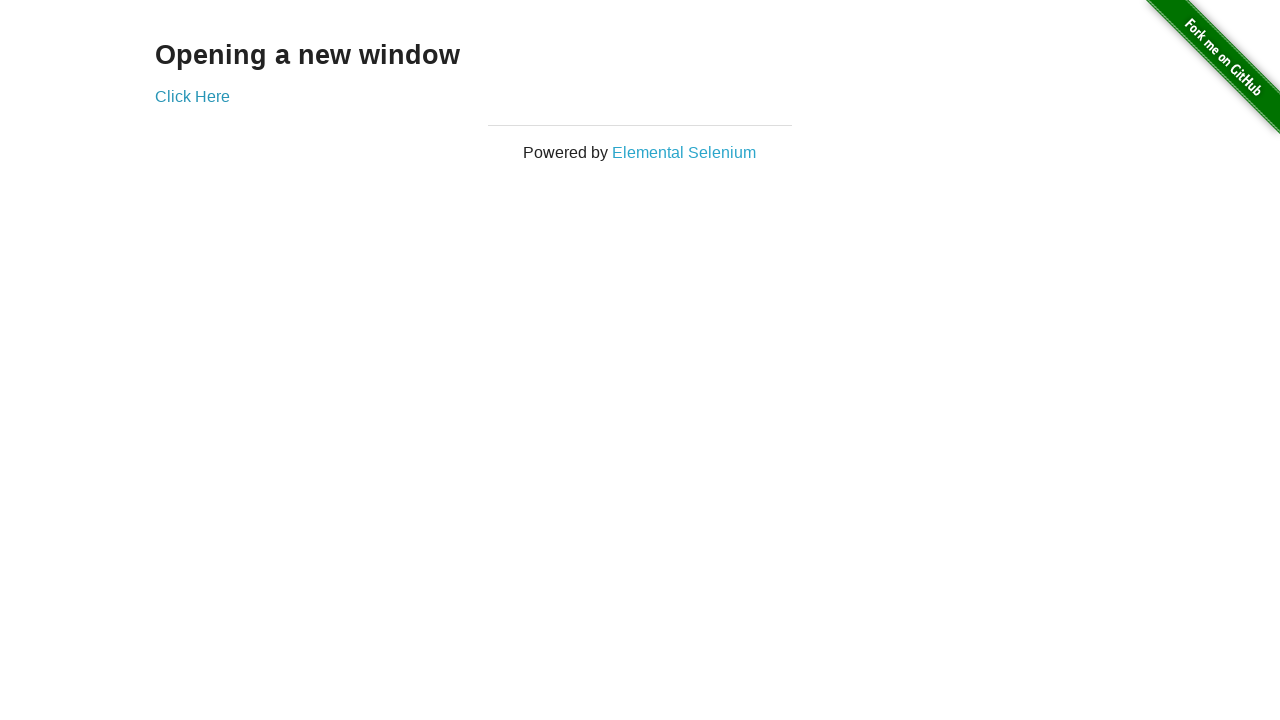

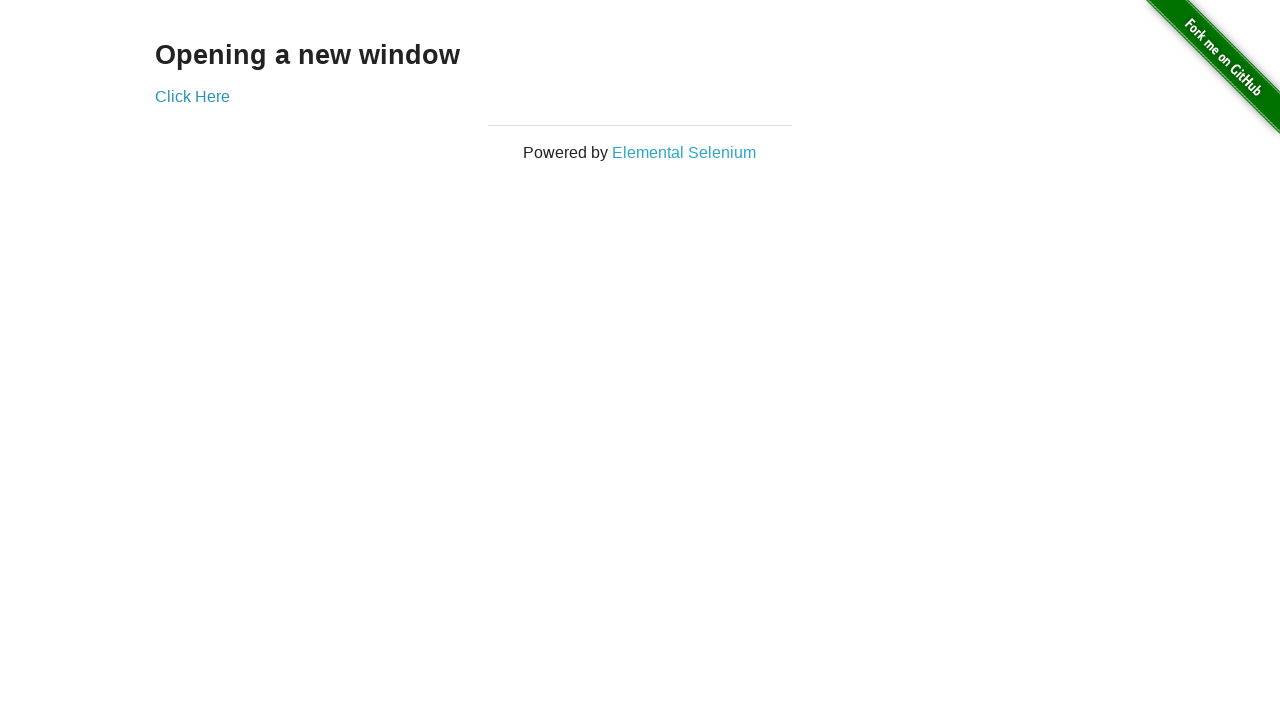